Searches for a specific GitHub repository, navigates to it, opens the Issues tab, and verifies that an issue with a specific name exists.

Starting URL: https://github.com/

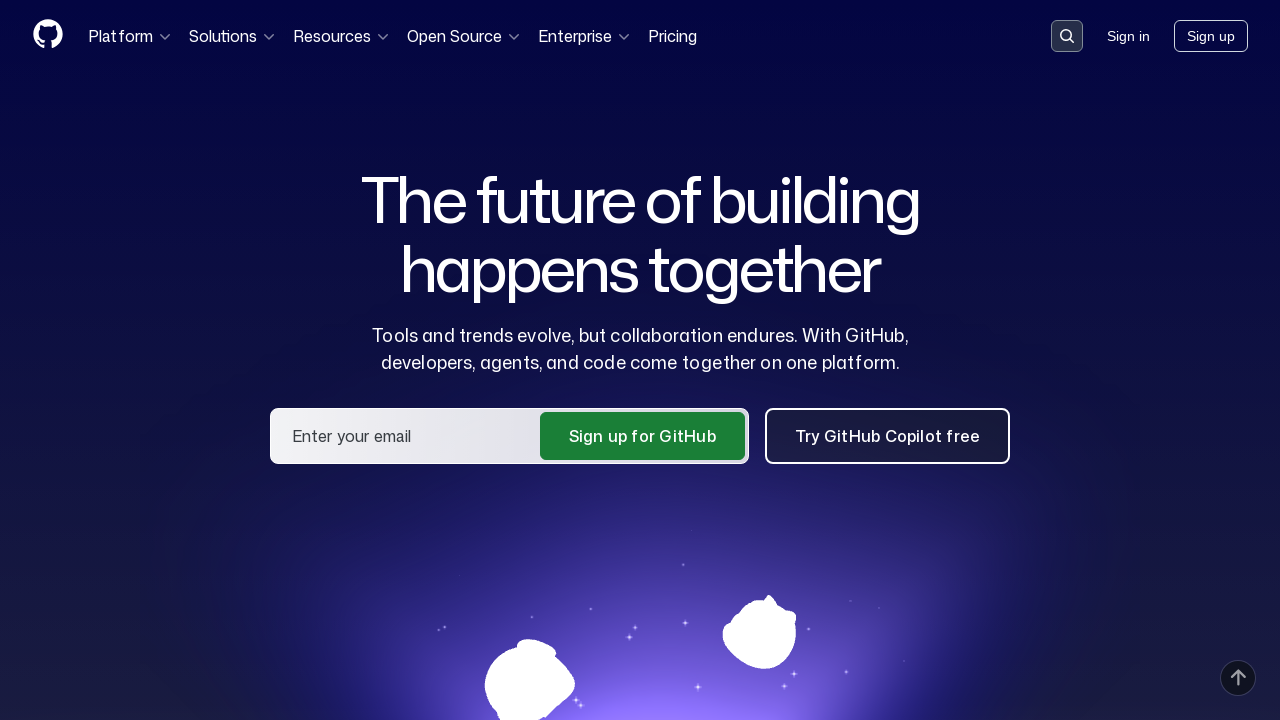

Clicked on the search input container at (1067, 36) on .search-input-container
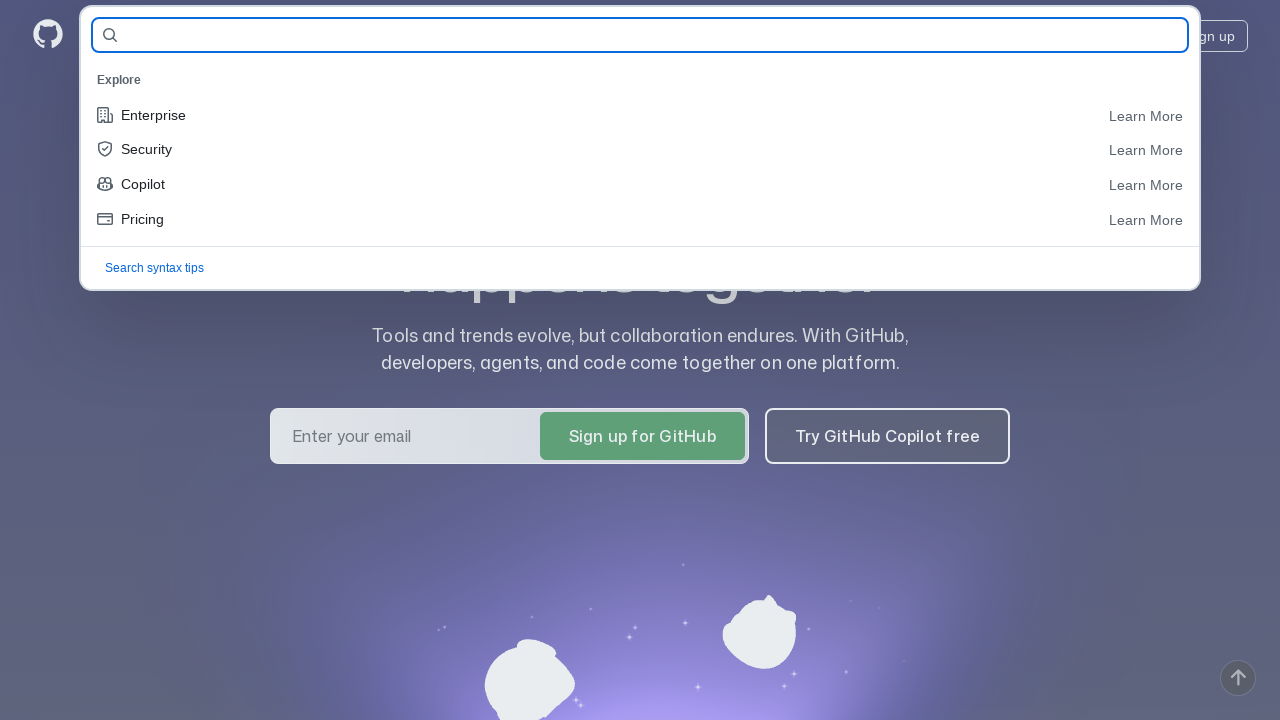

Filled search field with repository name 'KeNiY163/allure_homework' on #query-builder-test
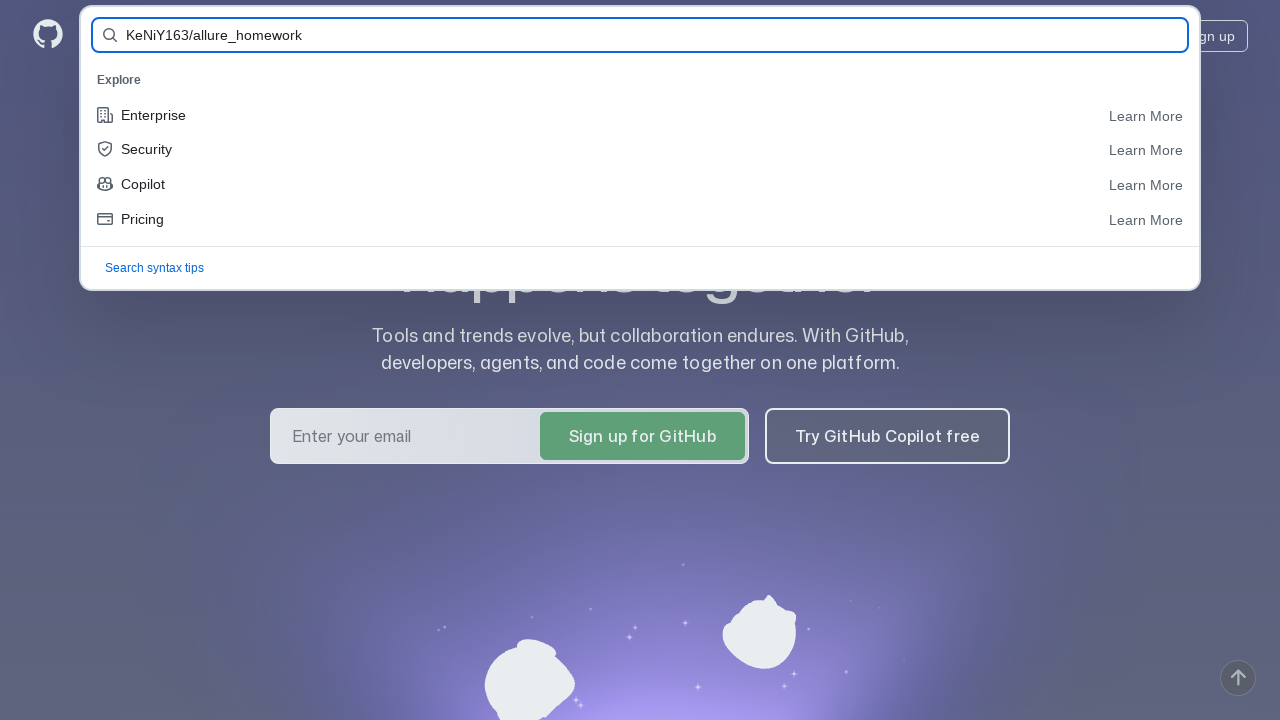

Pressed Enter to search for the repository
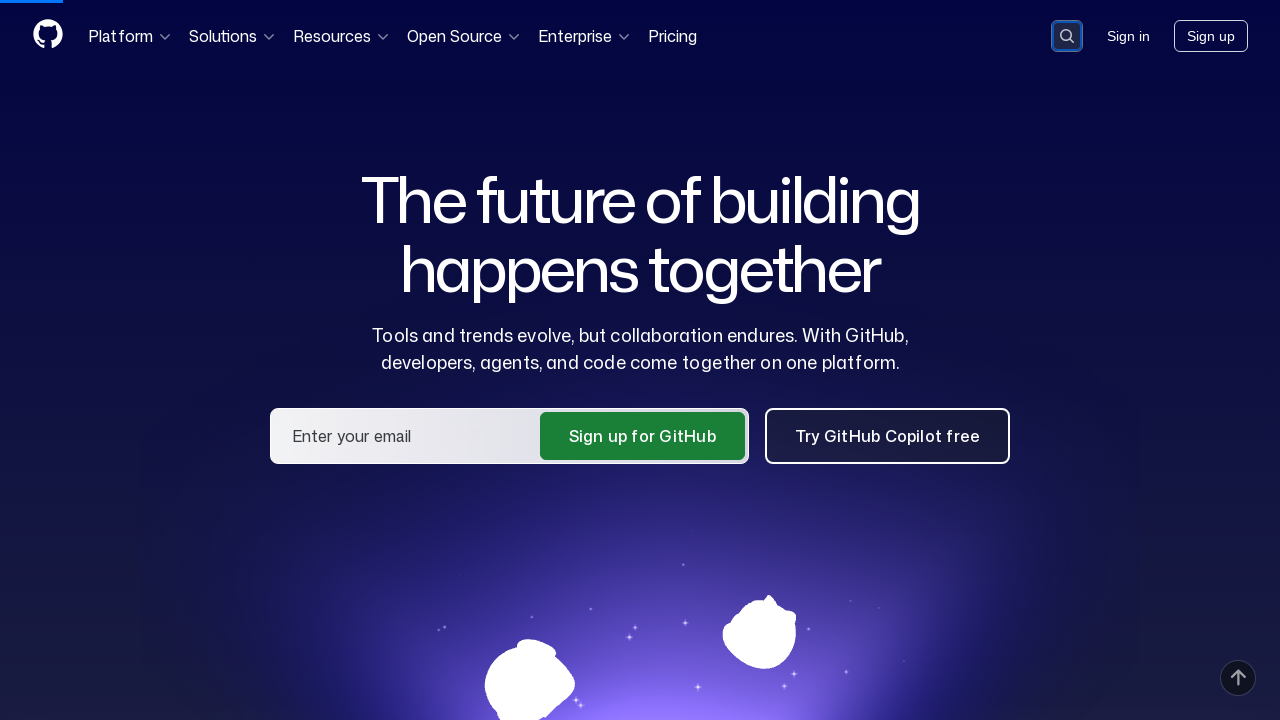

Clicked on the repository link in search results at (473, 161) on a:has-text('KeNiY163/allure_homework')
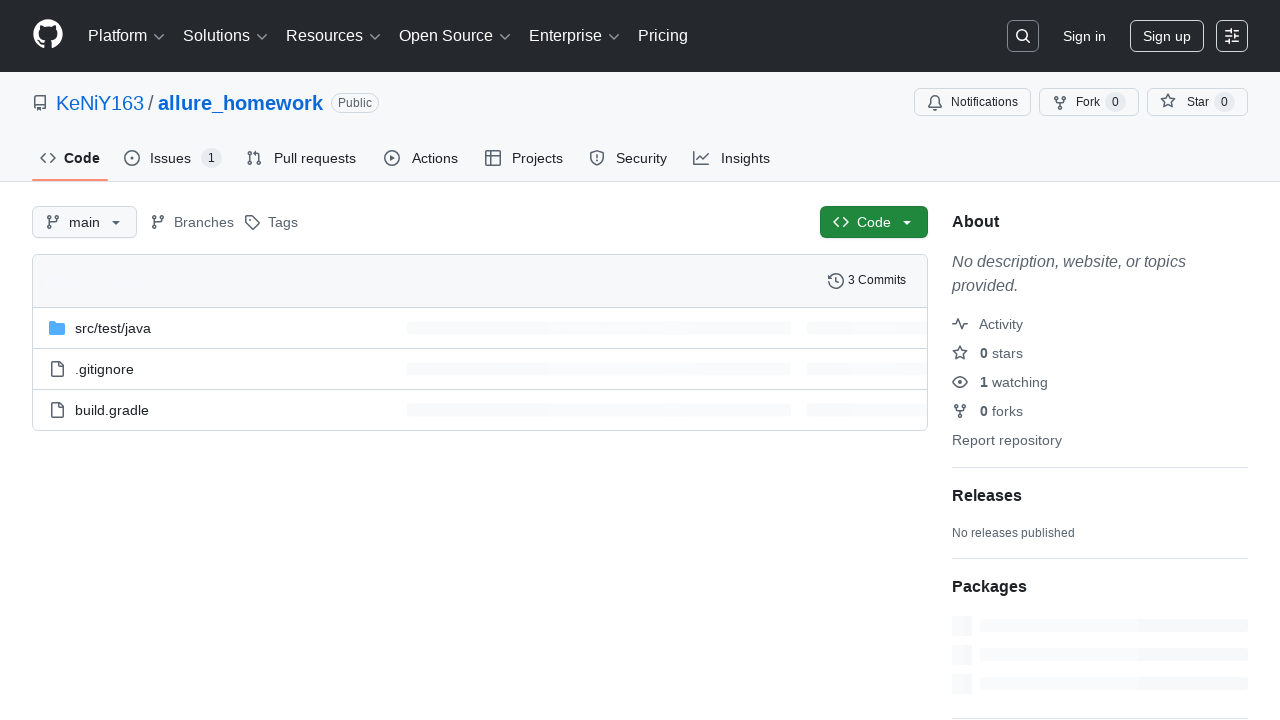

Clicked on the Issues tab at (173, 158) on #issues-tab
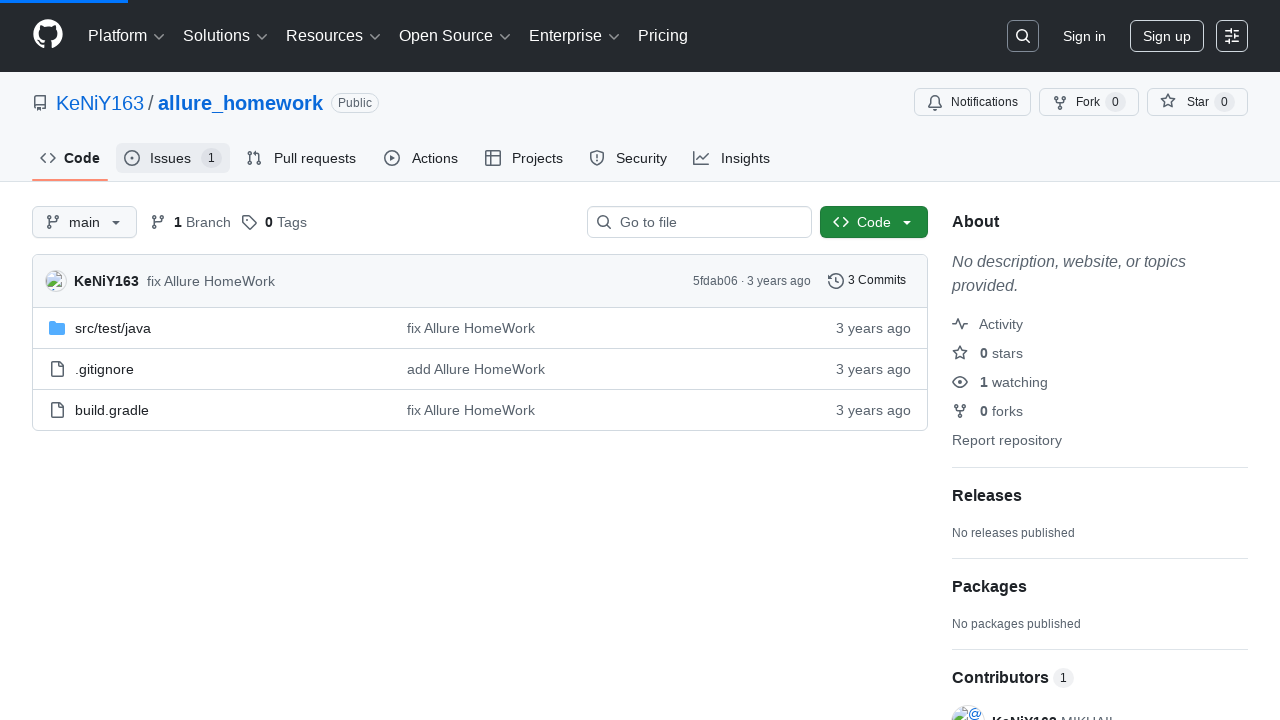

Verified that issue 'Hello Allure!' exists in the Issues tab
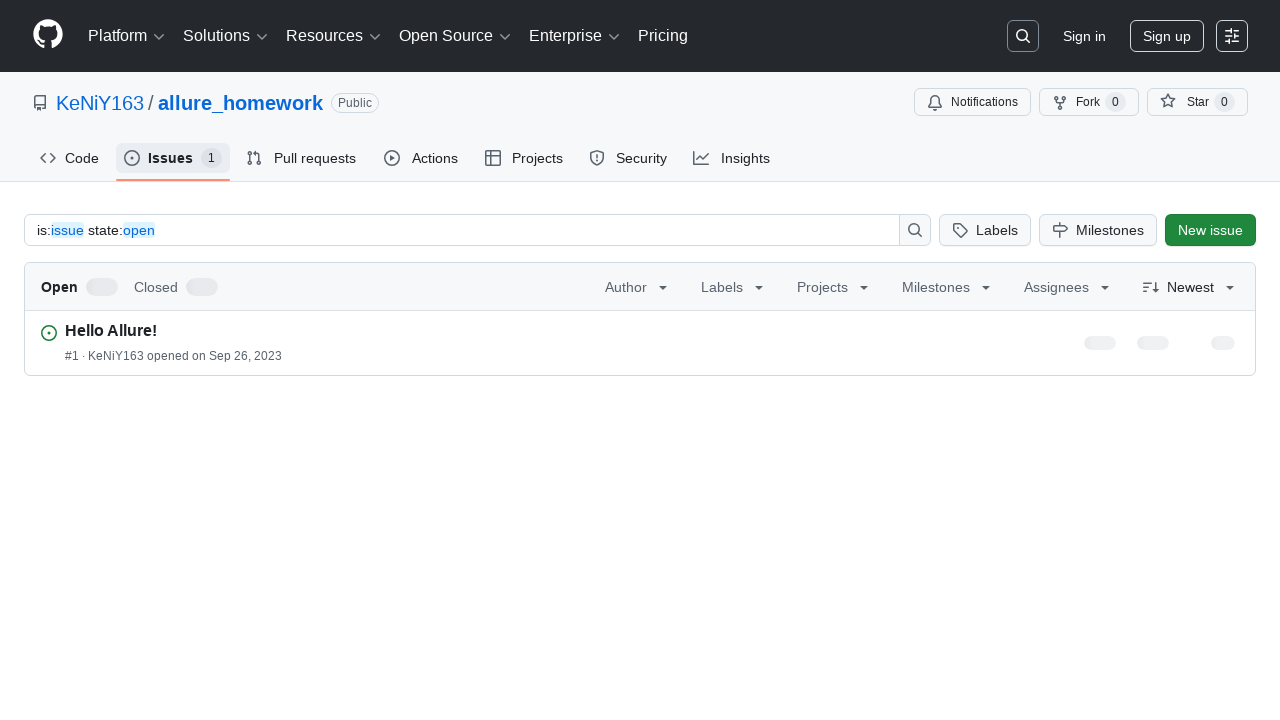

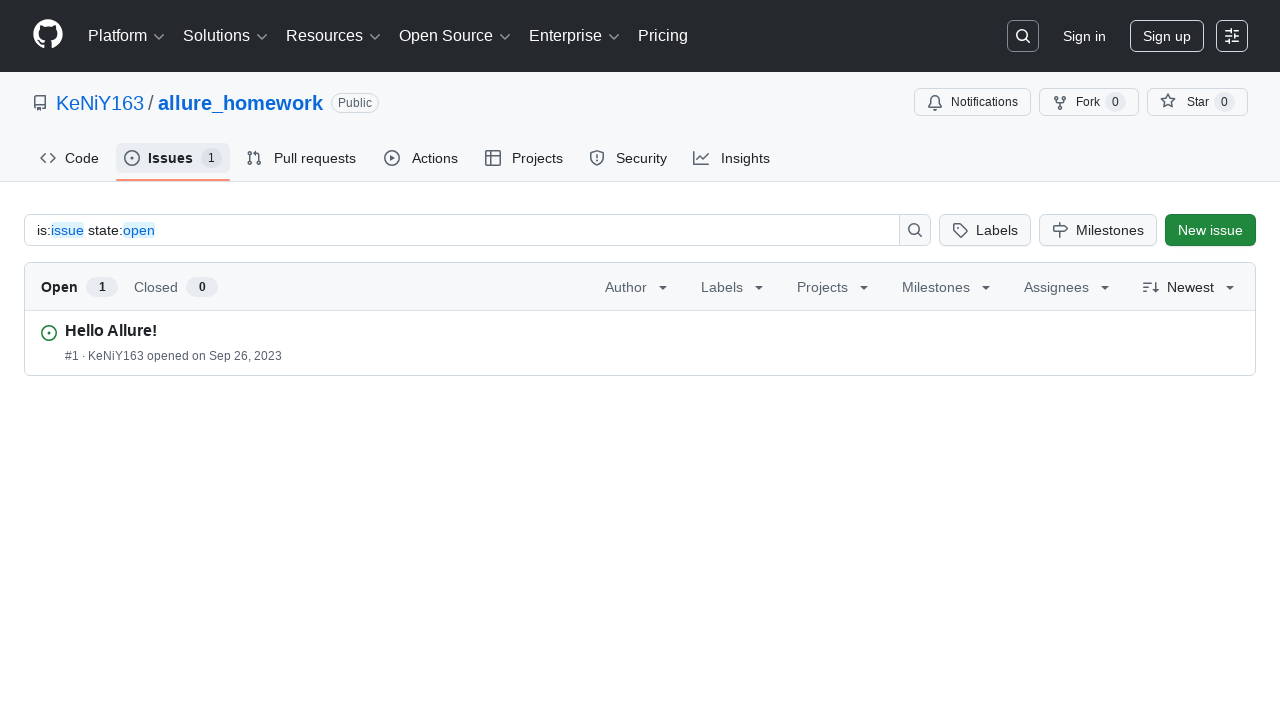